Tests multiplication operation on the calculator by entering 423 × 525 and then clearing

Starting URL: https://www.calculator.net

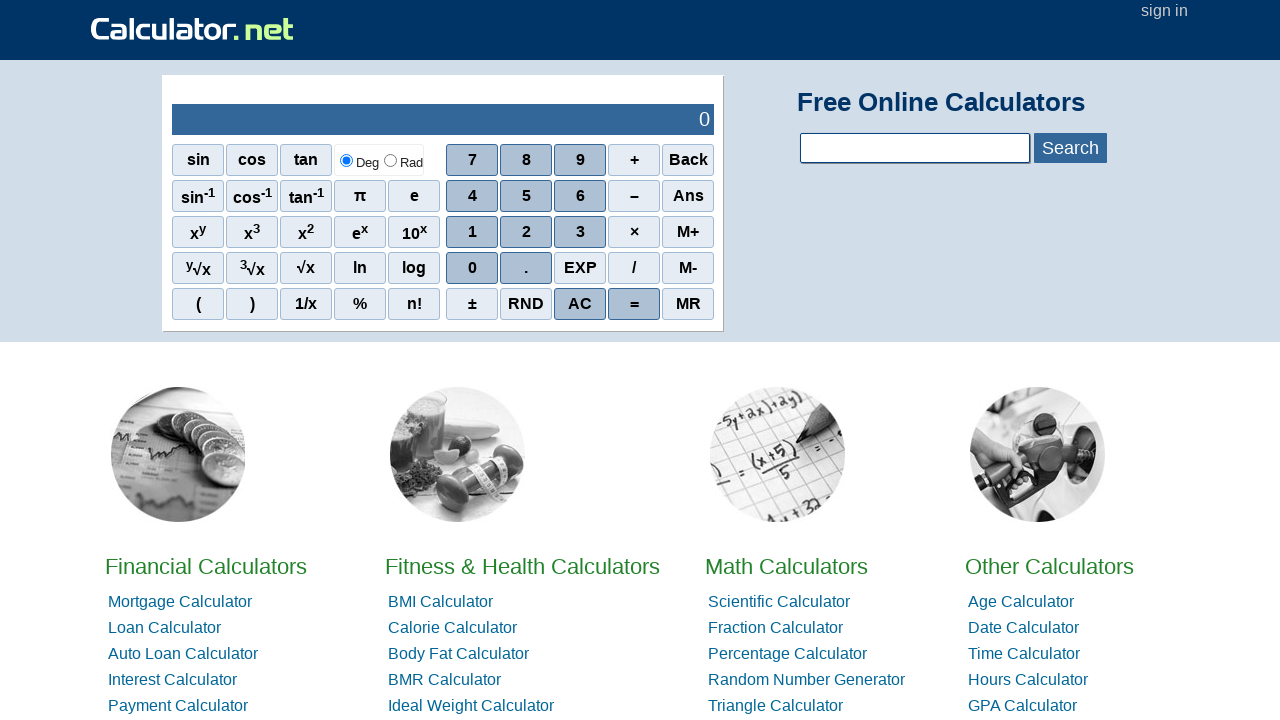

Clicked number 4 at (472, 196) on xpath=//span[contains(text(),'4')]
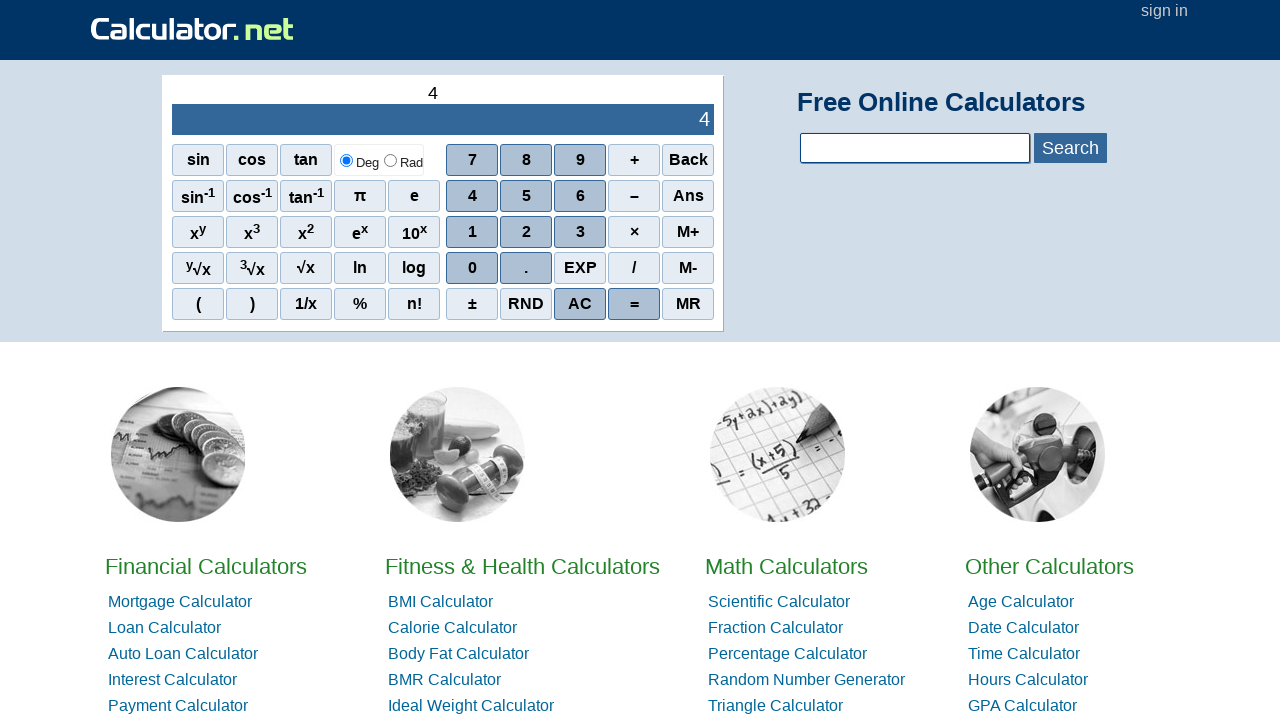

Clicked number 2 at (526, 232) on xpath=//span[contains(text(),'2')]
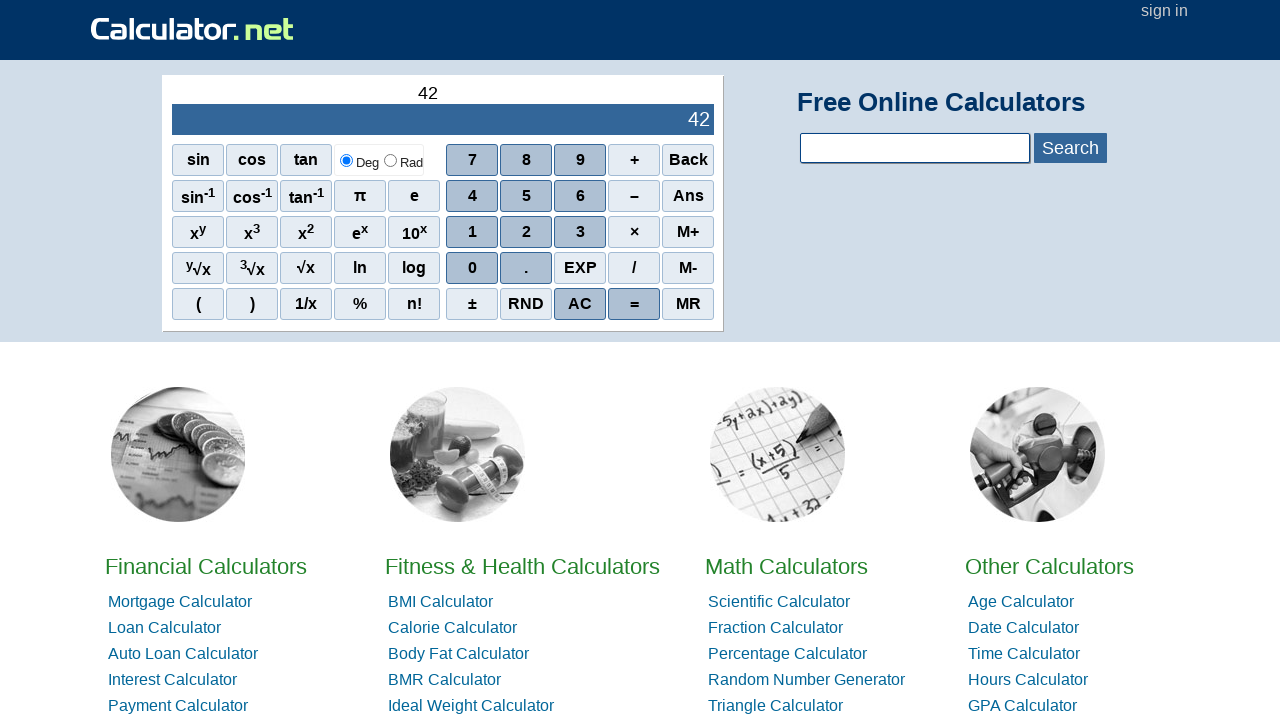

Clicked number 3 at (580, 232) on xpath=//span[contains(text(),'3')]
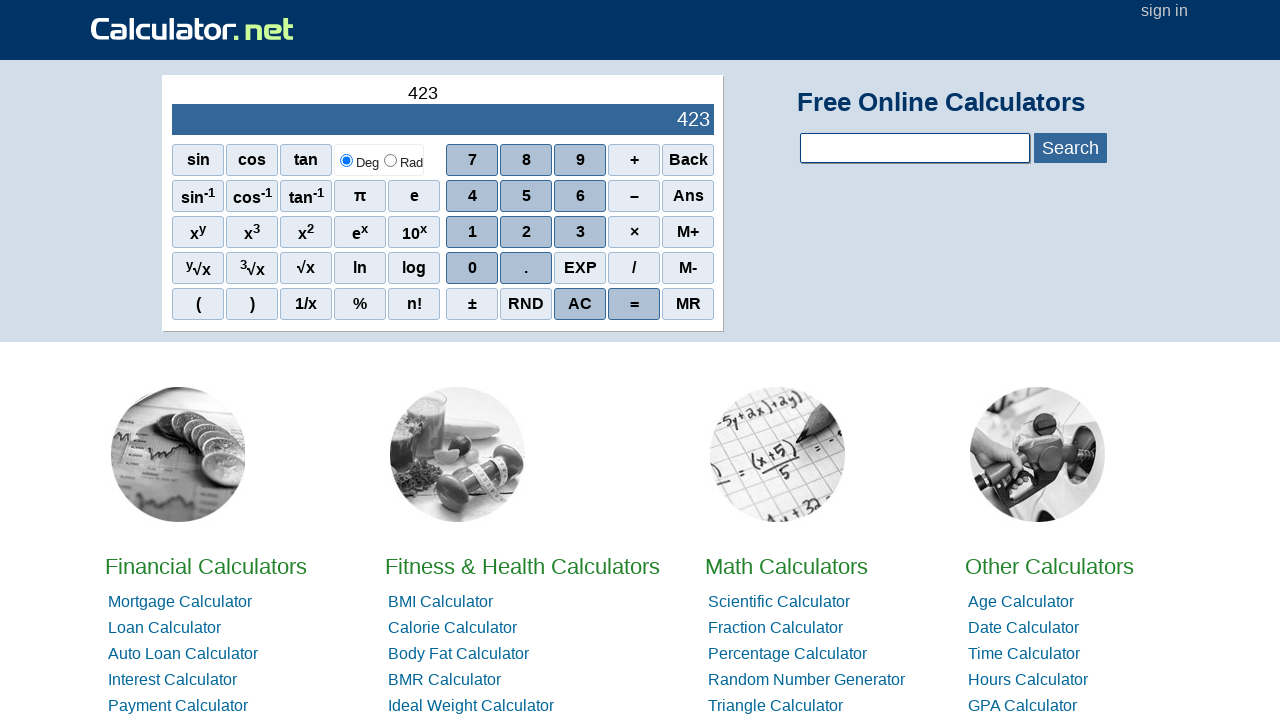

Clicked multiplication operator at (634, 232) on xpath=//span[contains(text(),'×')]
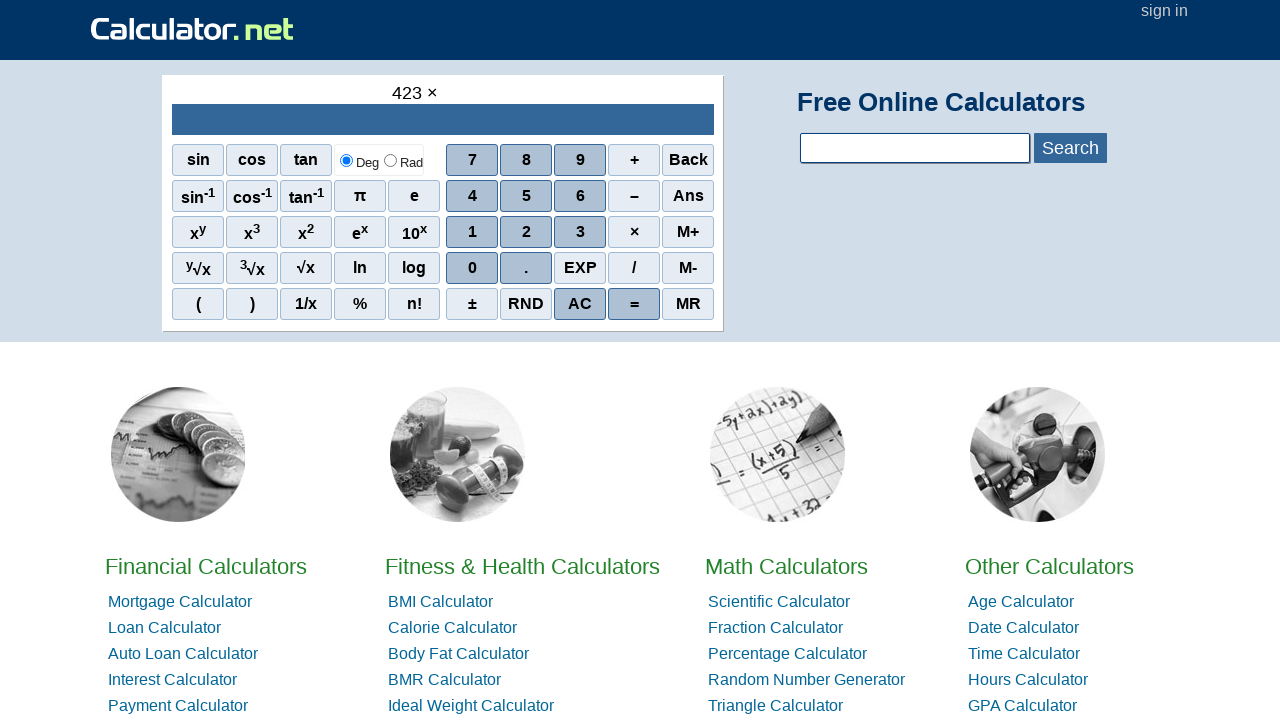

Clicked number 5 at (526, 196) on xpath=//span[contains(text(),'5')]
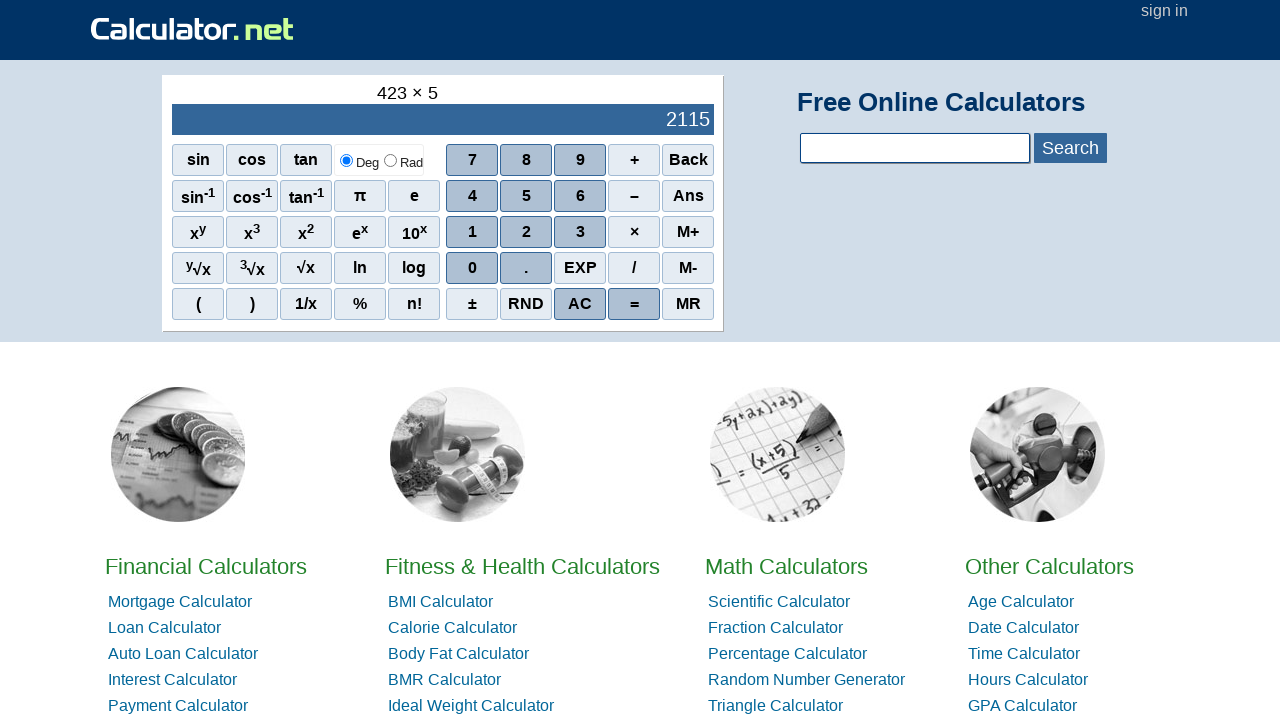

Clicked number 2 at (526, 232) on xpath=//span[contains(text(),'2')]
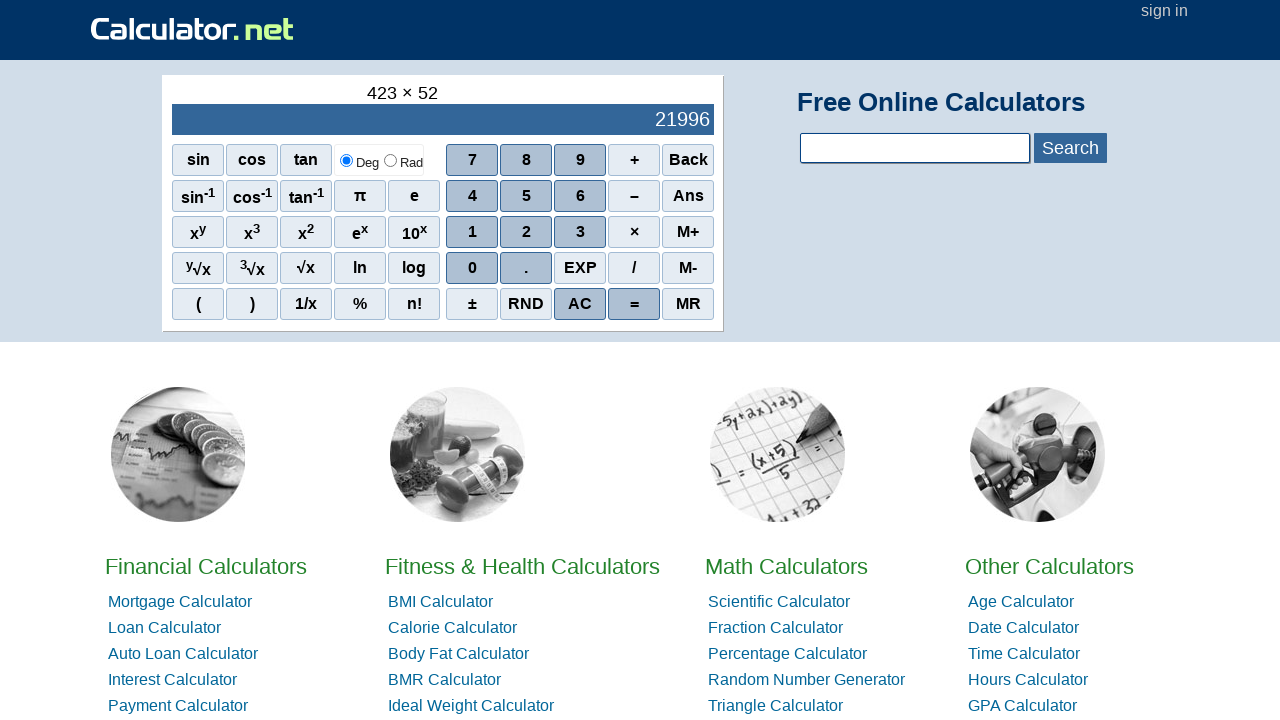

Clicked number 5 at (526, 196) on xpath=//span[contains(text(),'5')]
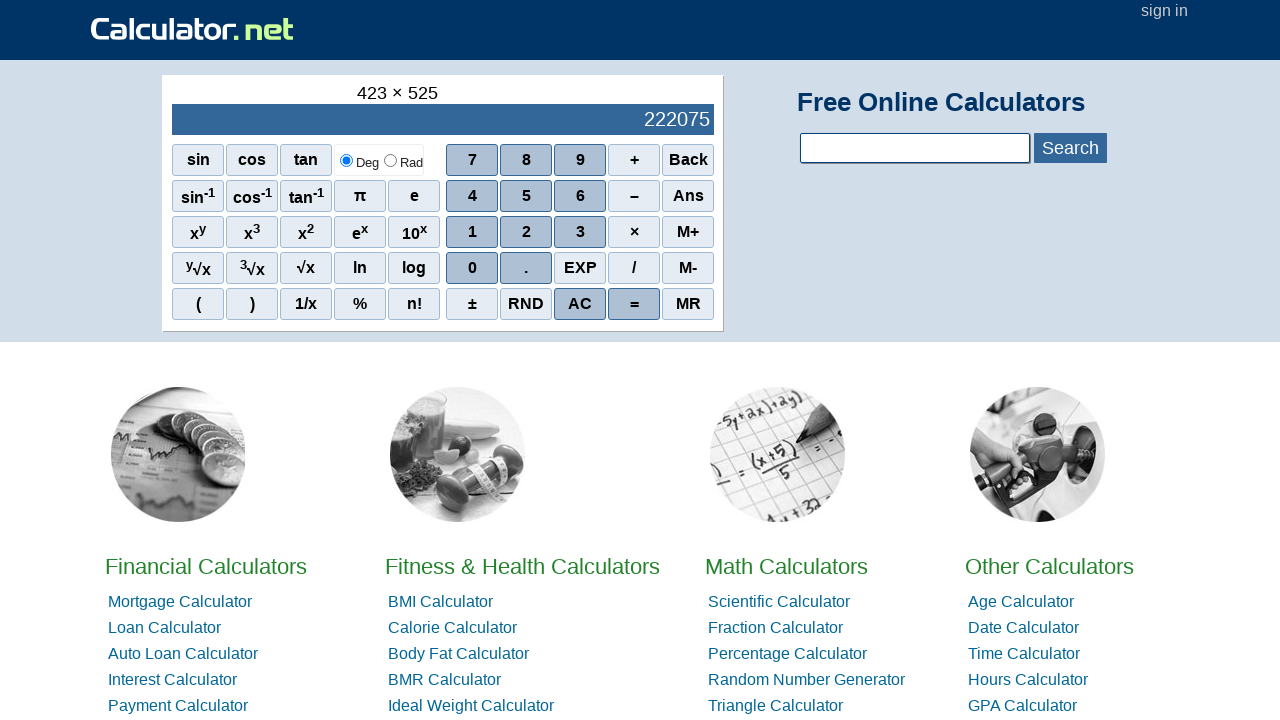

Clicked AC (All Clear) button to clear calculator at (580, 304) on xpath=//span[contains(text(),'AC')]
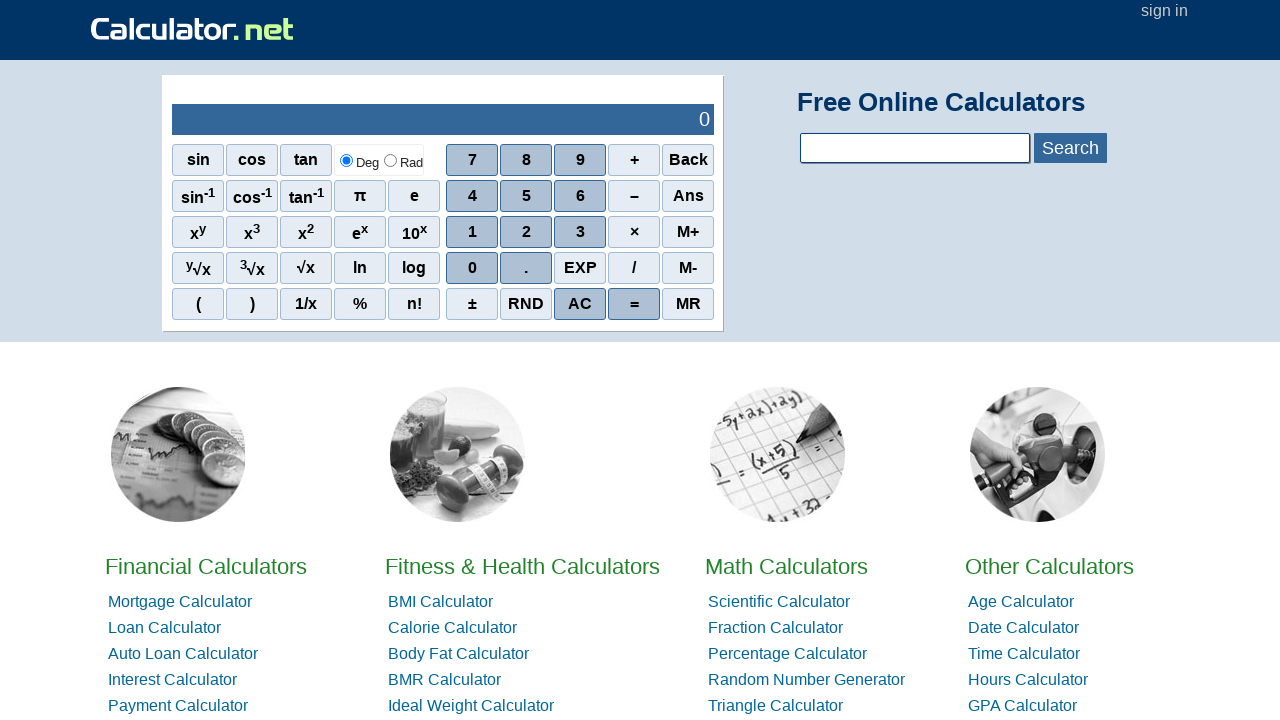

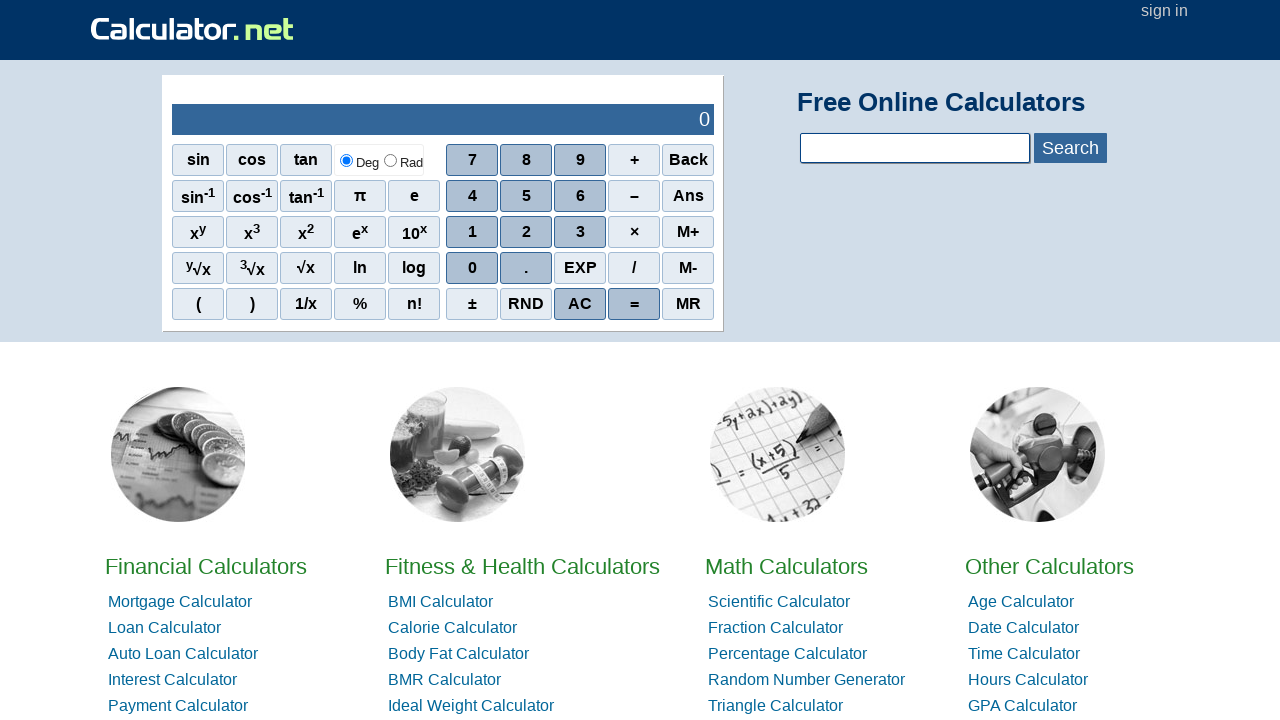